Tests keyboard events by navigating to jQuery UI's selectable demo page, switching to the iframe, and performing Ctrl+Click to multi-select list items.

Starting URL: http://jqueryui.com/selectable/

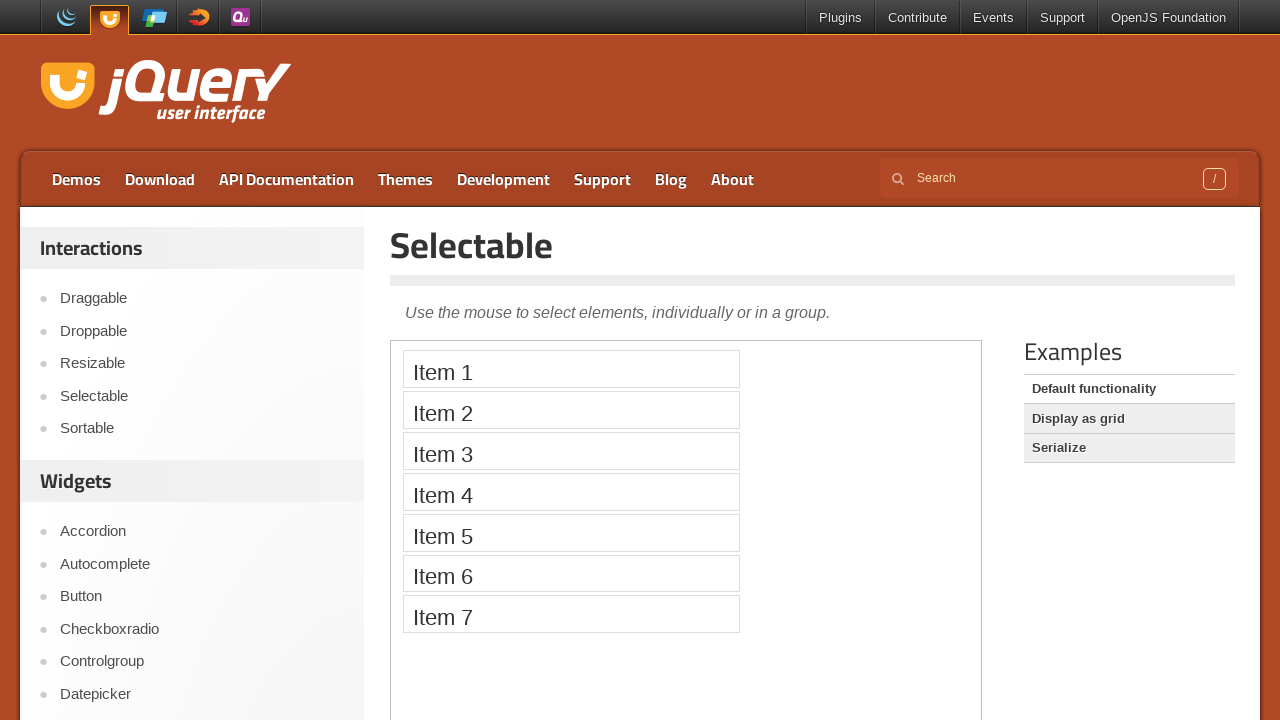

Navigated to jQuery UI selectable demo page
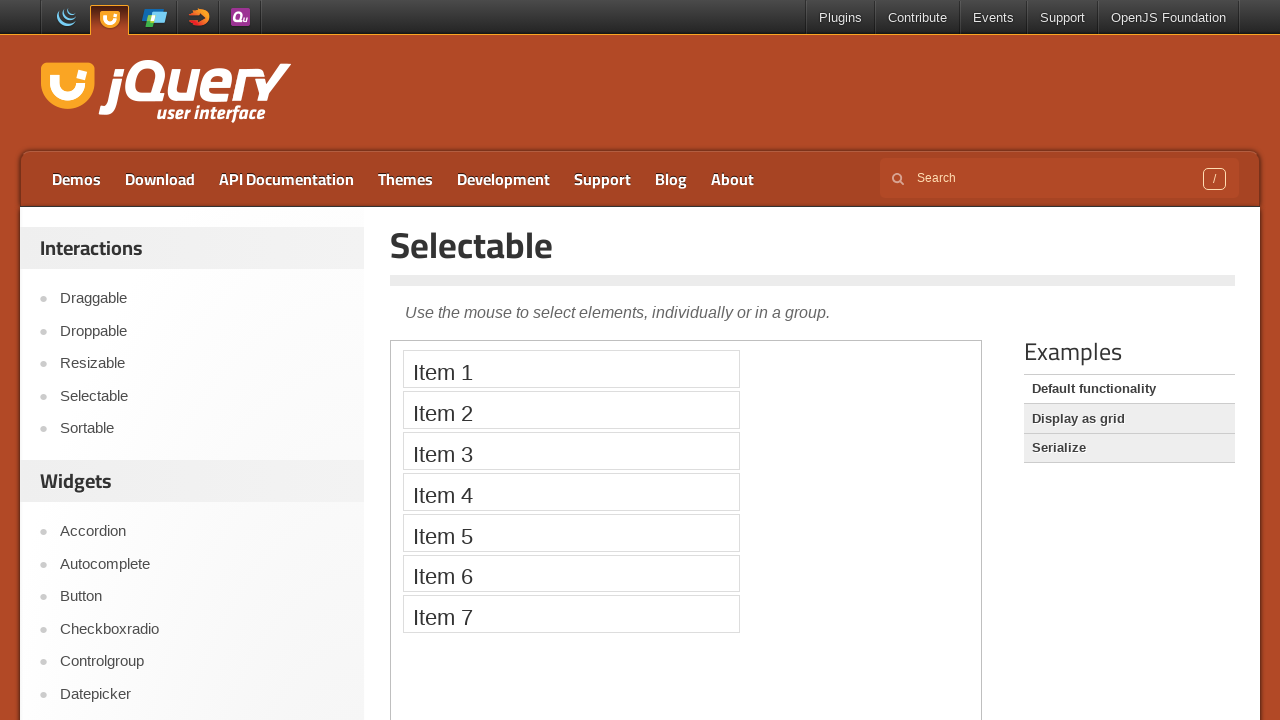

Located the demo iframe
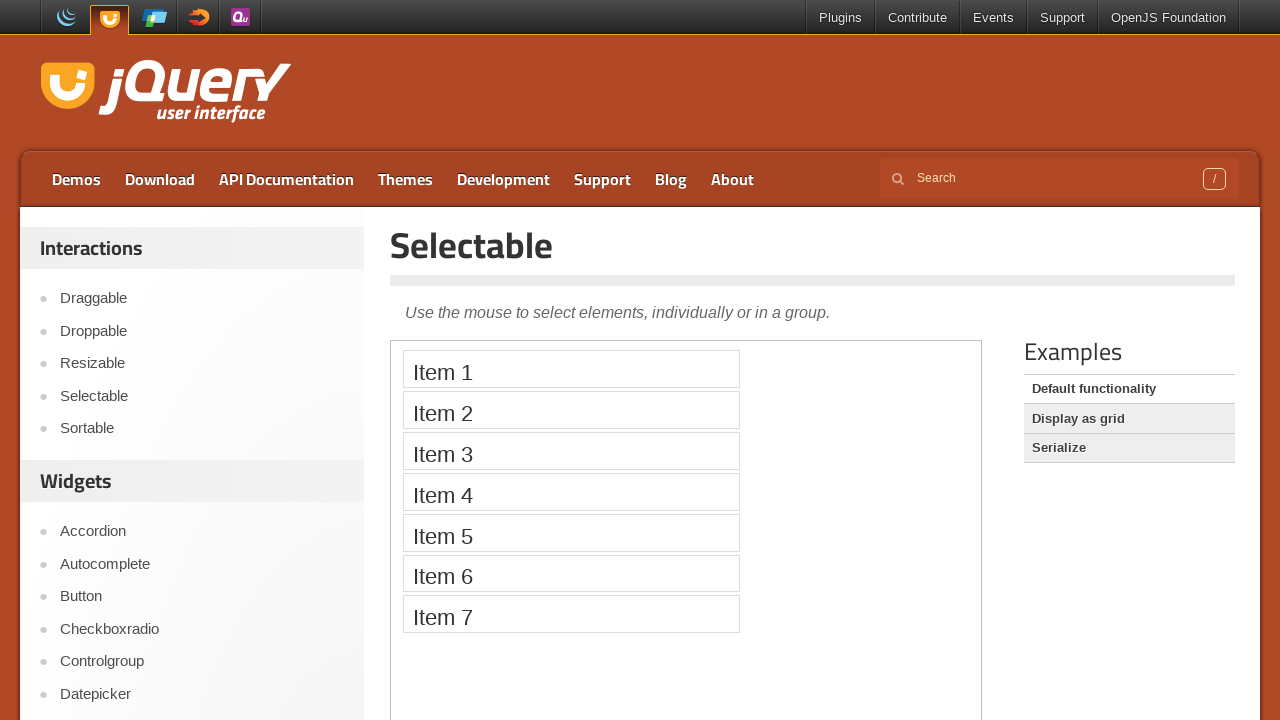

Selectable list loaded and is visible
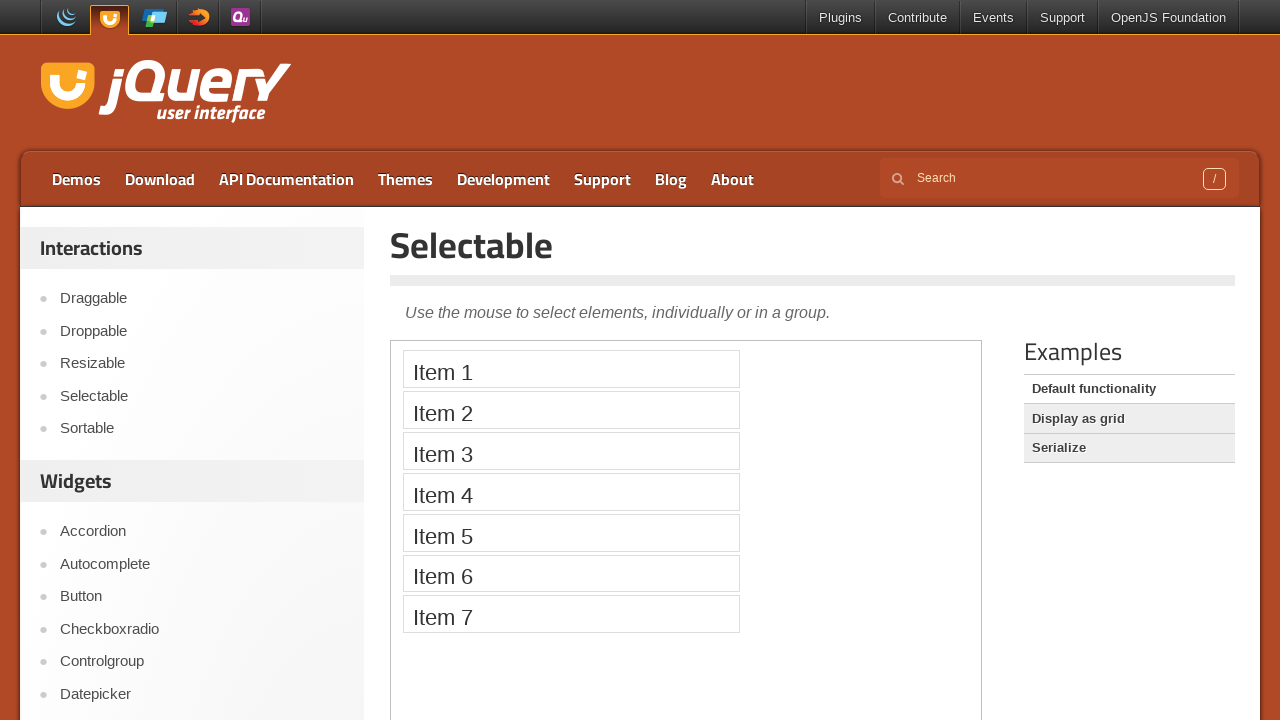

Located all list items in selectable list
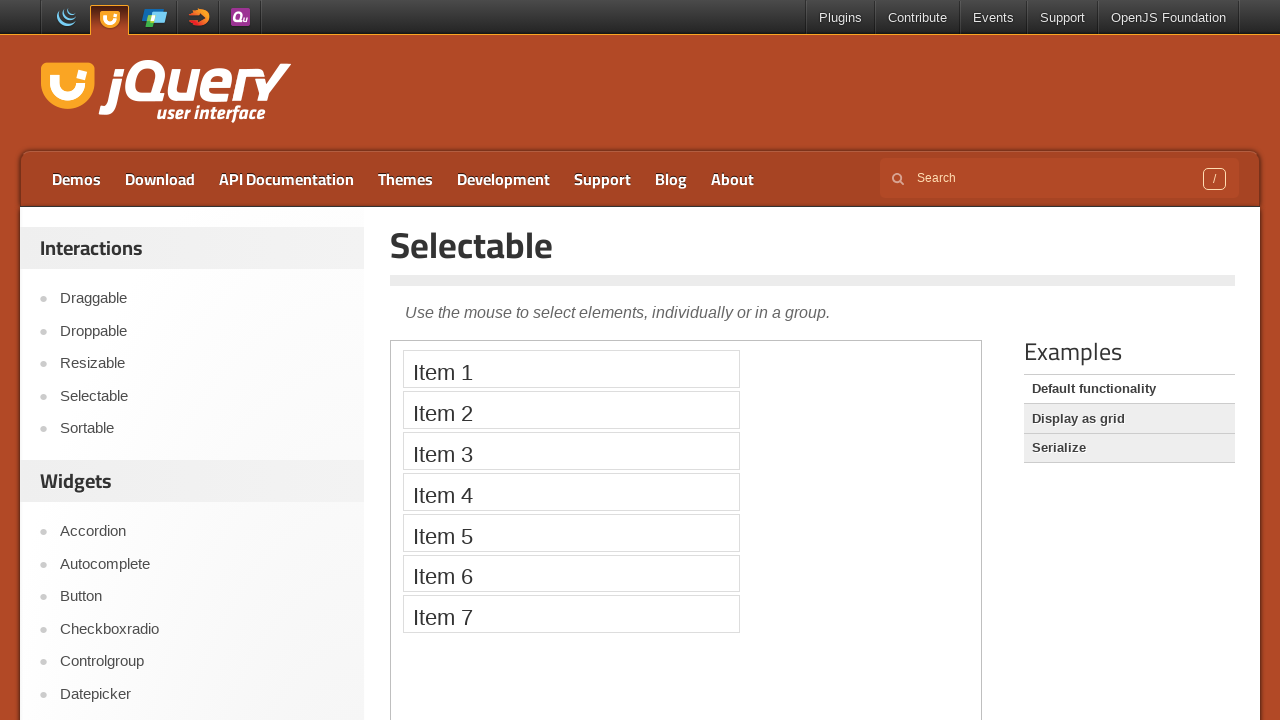

Performed Ctrl+Click on second list item to select it at (571, 410) on iframe.demo-frame >> internal:control=enter-frame >> #selectable li >> nth=1
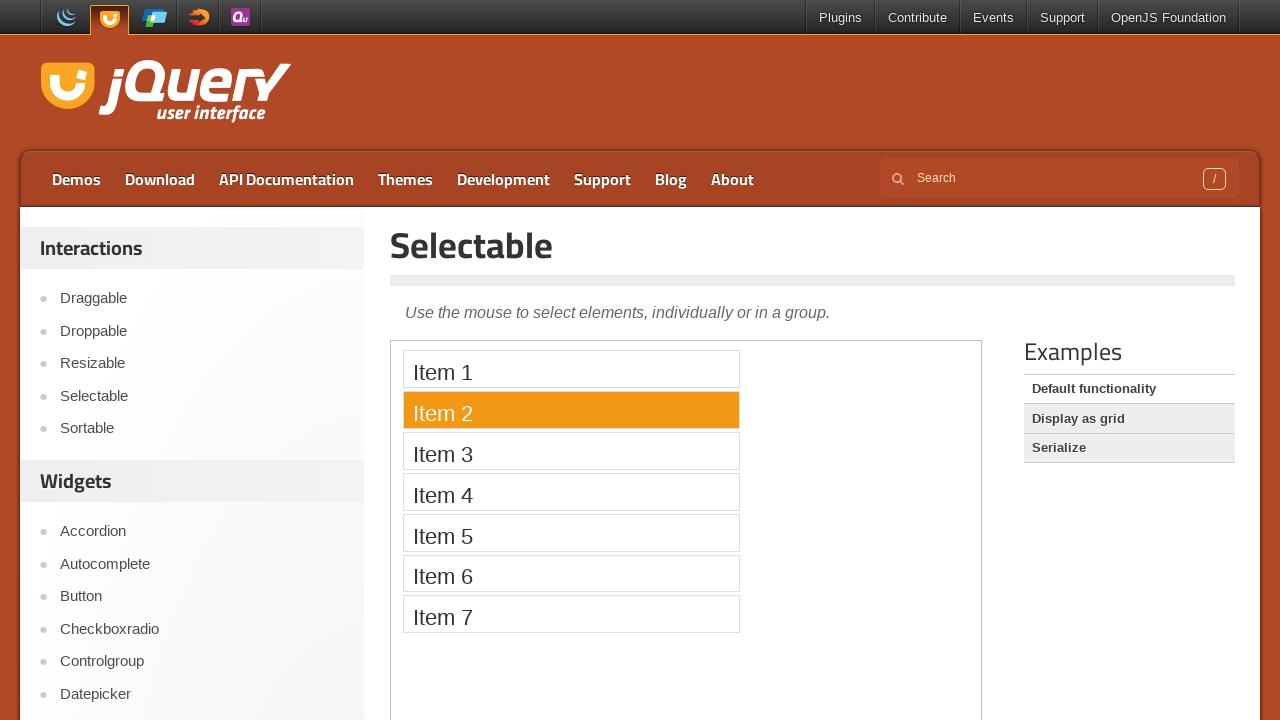

Performed Ctrl+Click on fourth list item to add it to selection at (571, 492) on iframe.demo-frame >> internal:control=enter-frame >> #selectable li >> nth=3
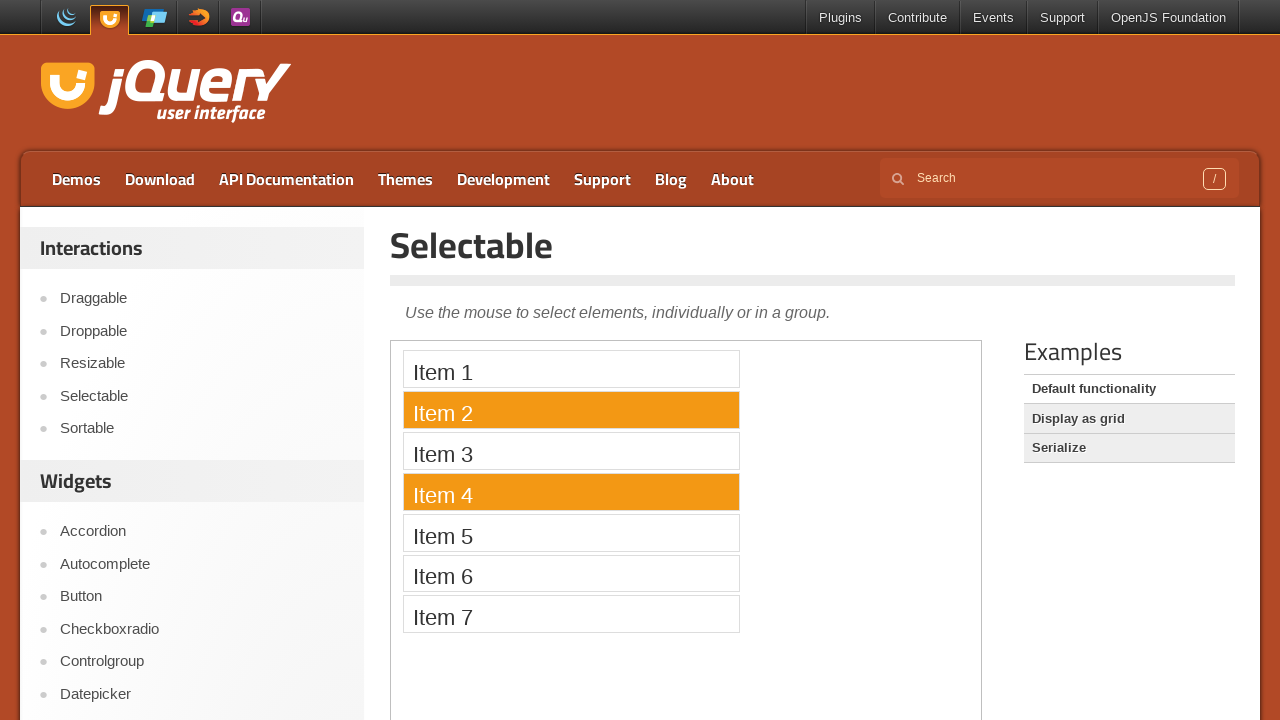

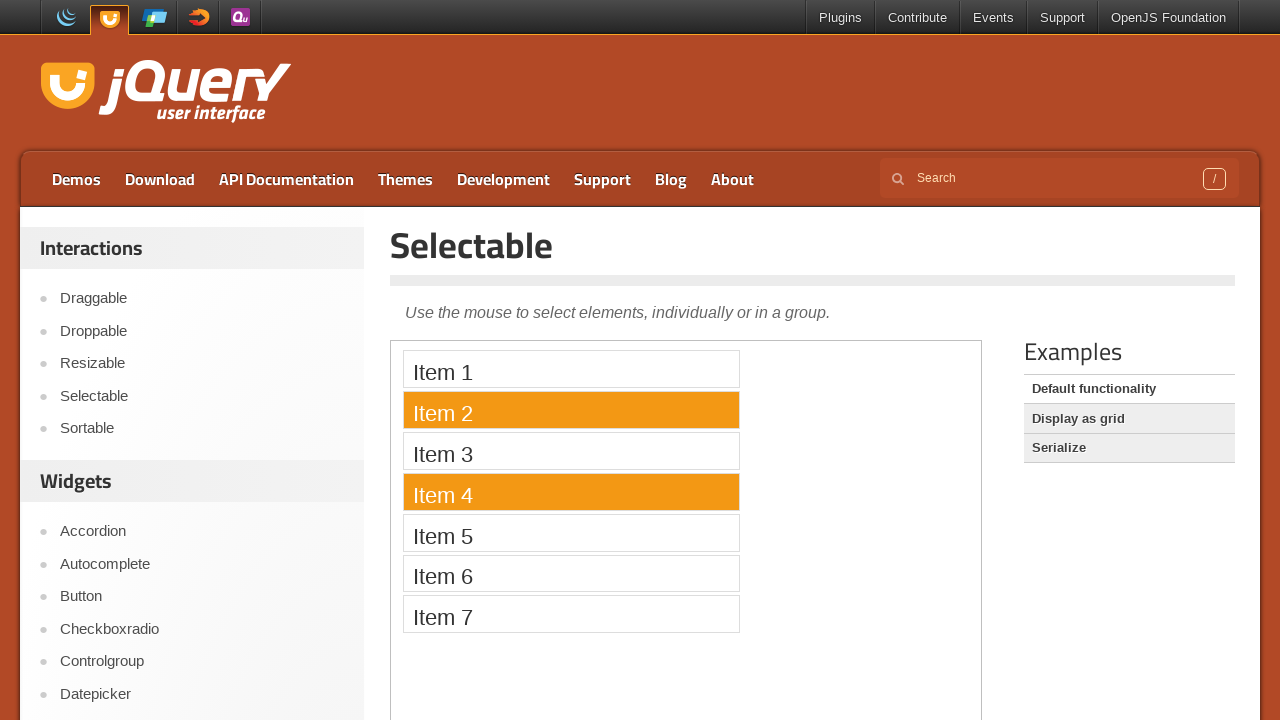